Tests dynamic content loading by clicking a start button and verifying that "Hello World!" text appears after the content loads

Starting URL: http://the-internet.herokuapp.com/dynamic_loading/2

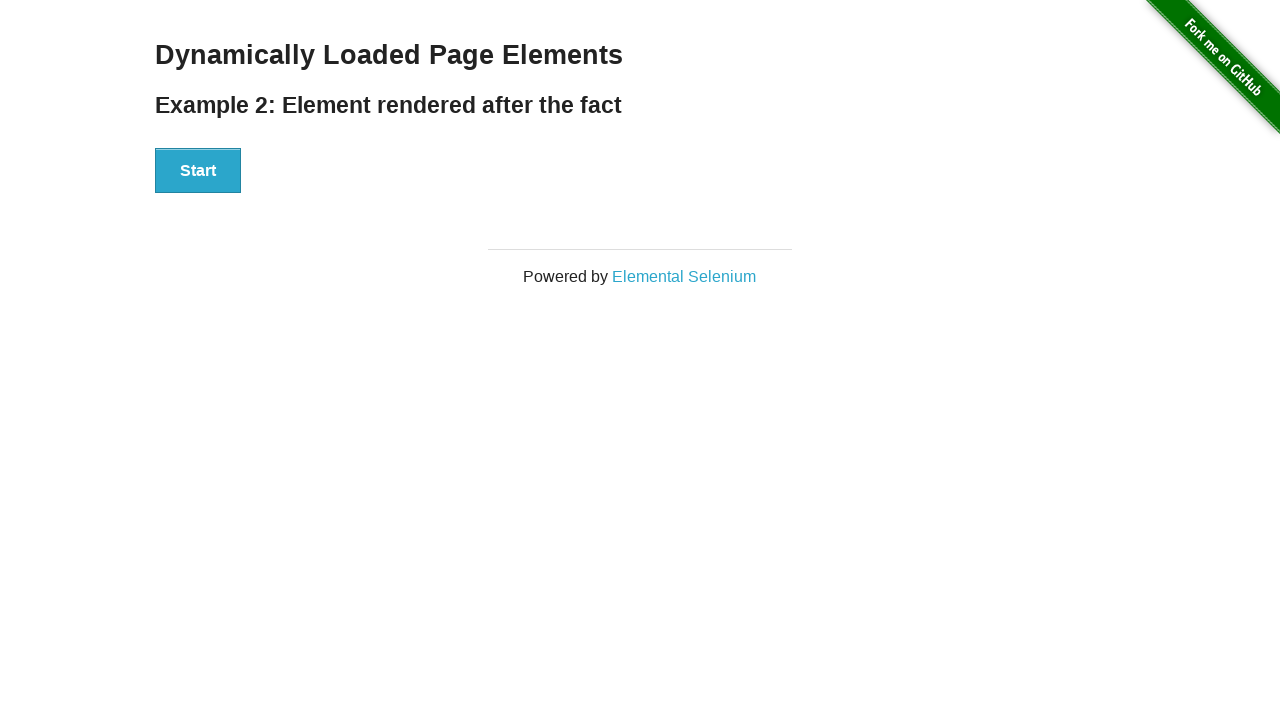

Clicked start button to trigger dynamic content loading at (198, 171) on xpath=//div[@id='start']/button
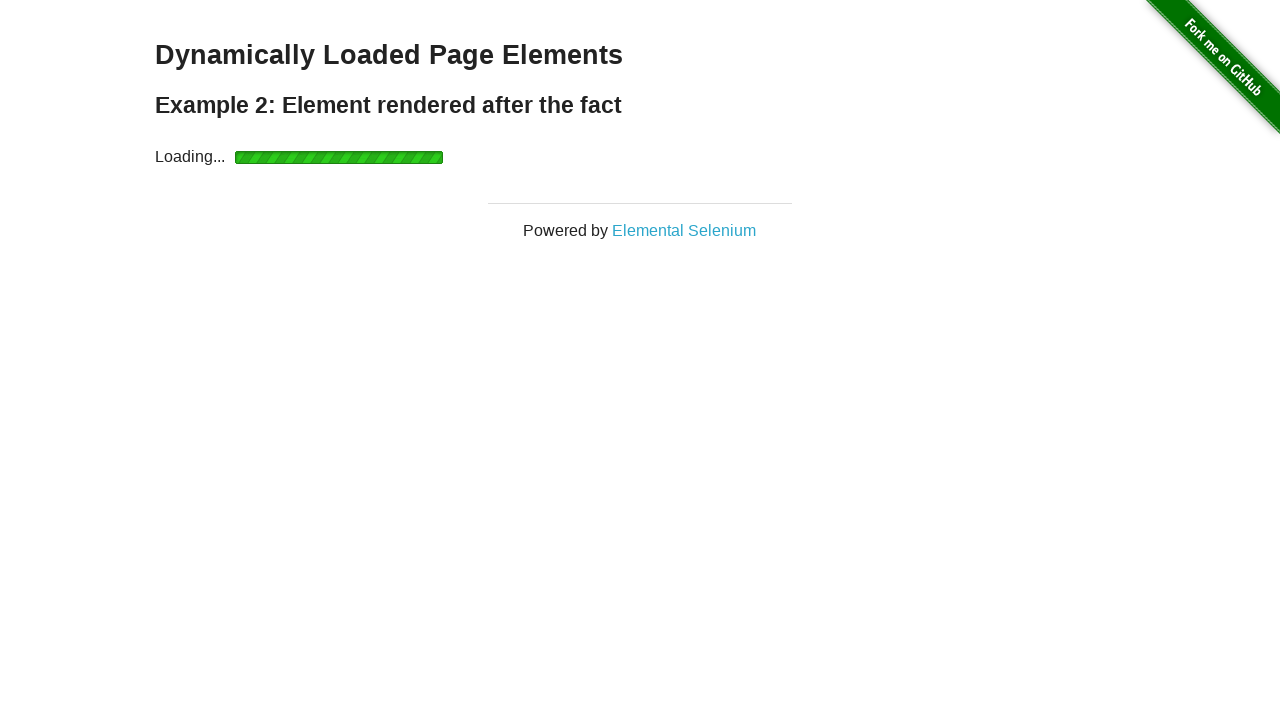

Dynamic content finished loading - 'Hello World!' text became visible
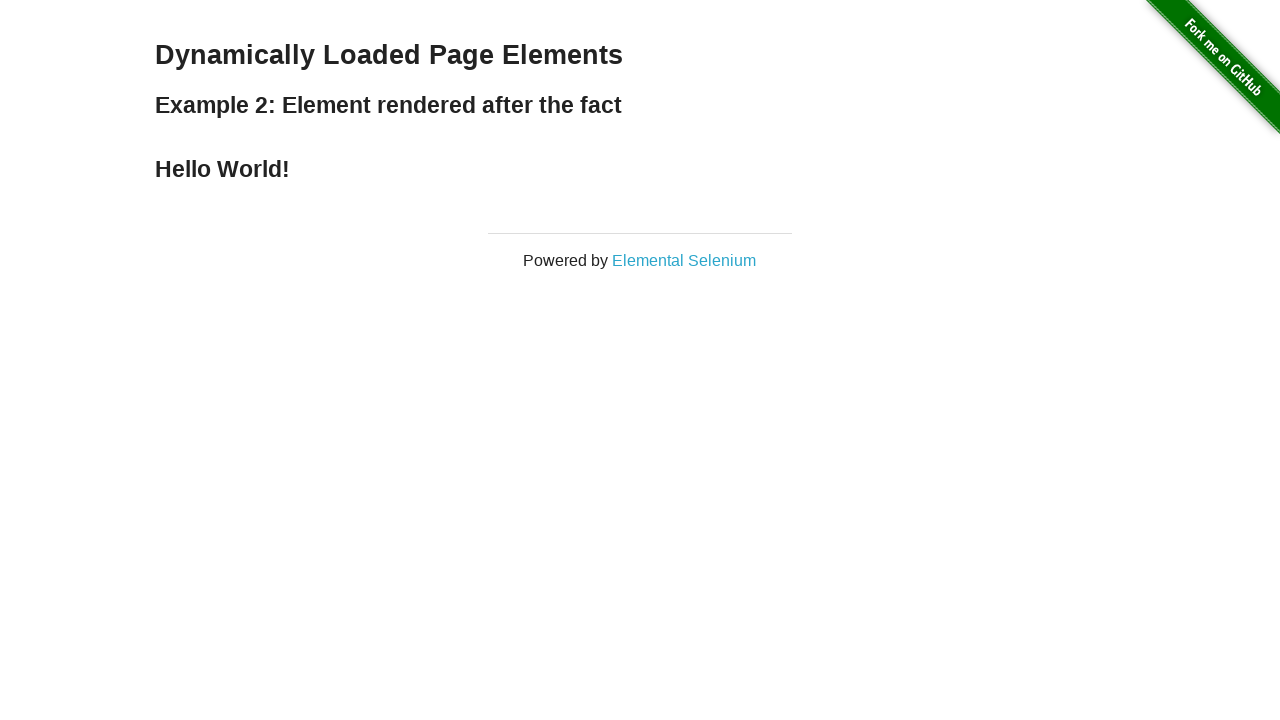

Verified that the loaded element contains 'Hello World!' text
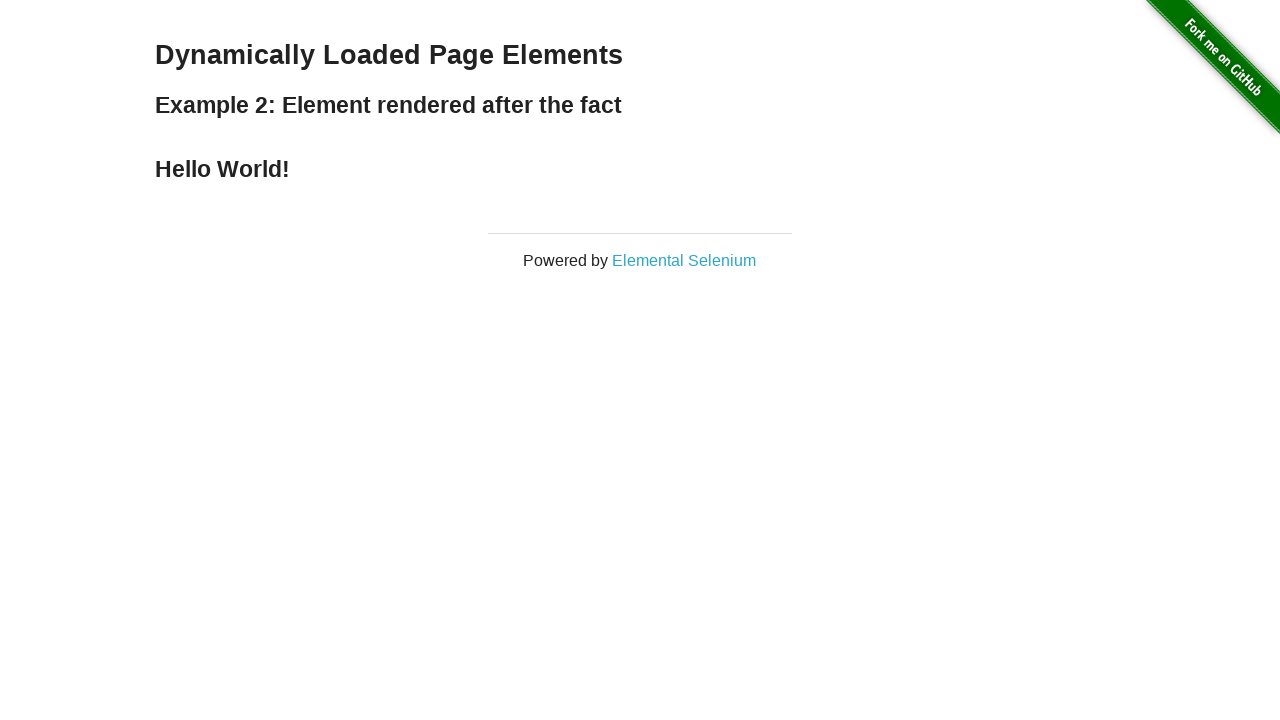

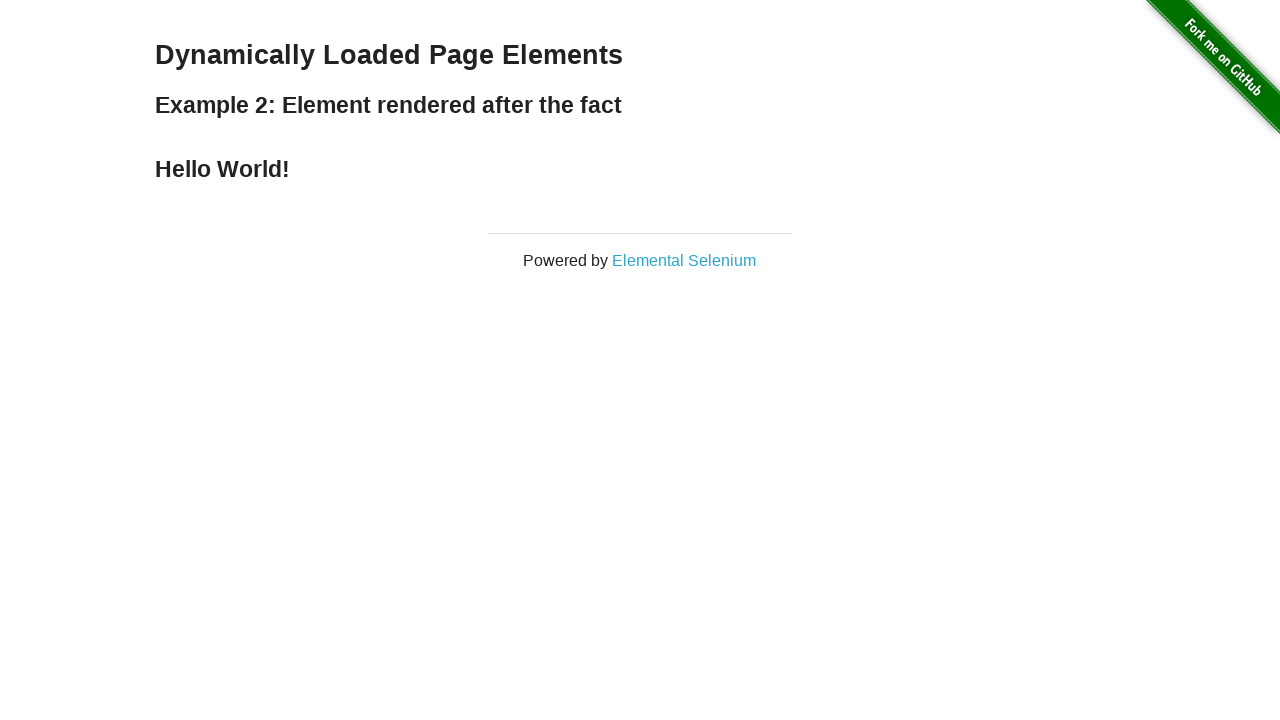